Tests navigation menu by clicking on a menu item and navigating to a category page

Starting URL: https://plantorbit.com/

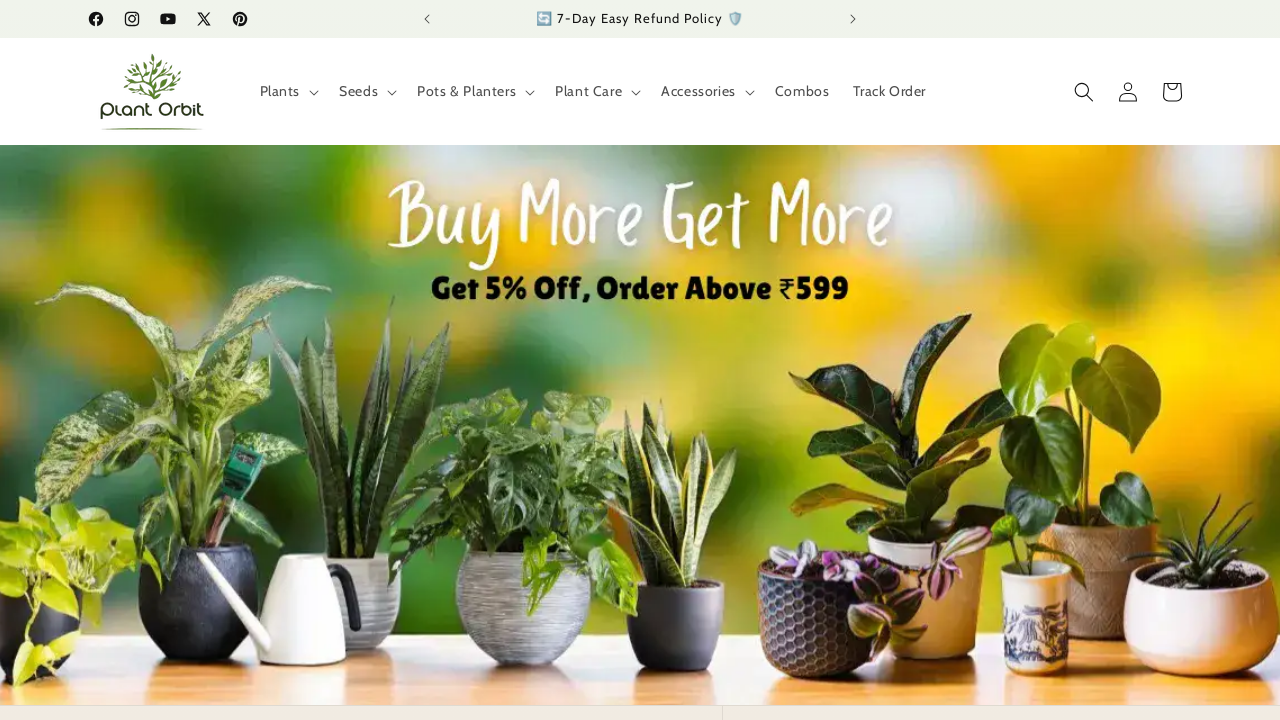

Clicked on navigation menu dropdown at (280, 92) on xpath=//*[@id='Details-HeaderMenu-1']/summary/span
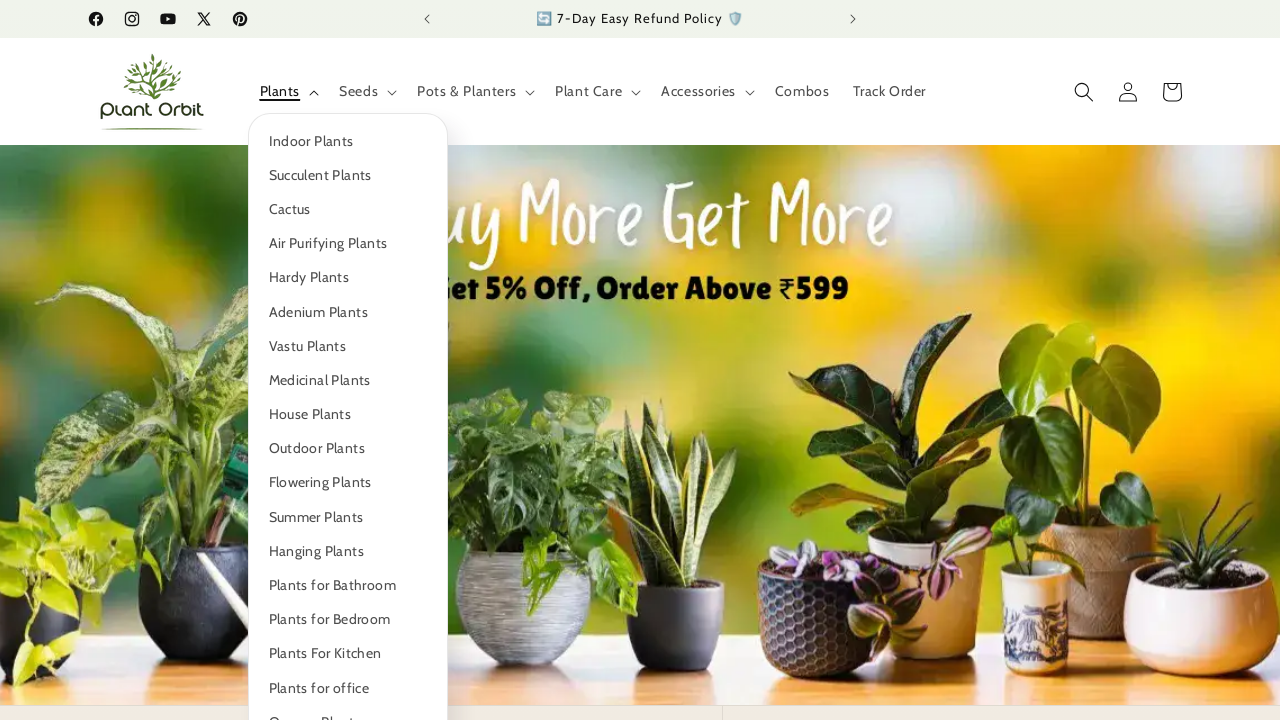

Clicked on first menu item to navigate to category page at (348, 141) on xpath=//*[@id='HeaderMenu-MenuList-1']/li[1]/a
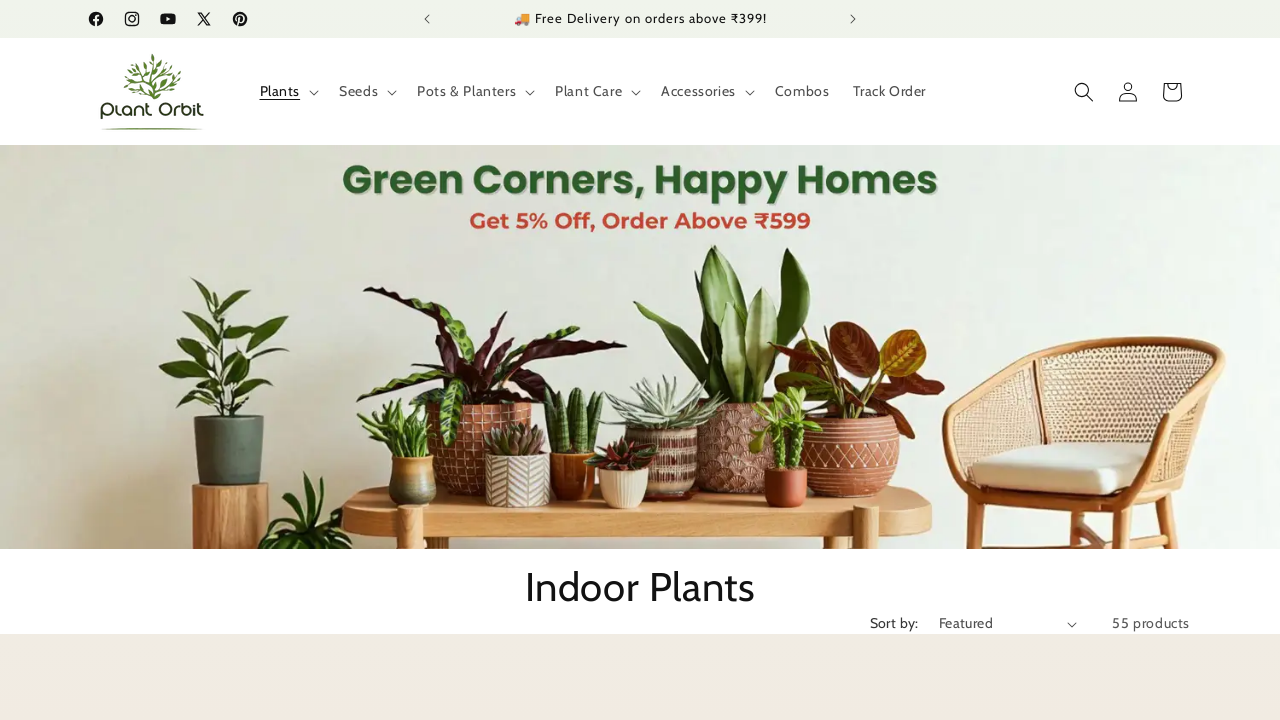

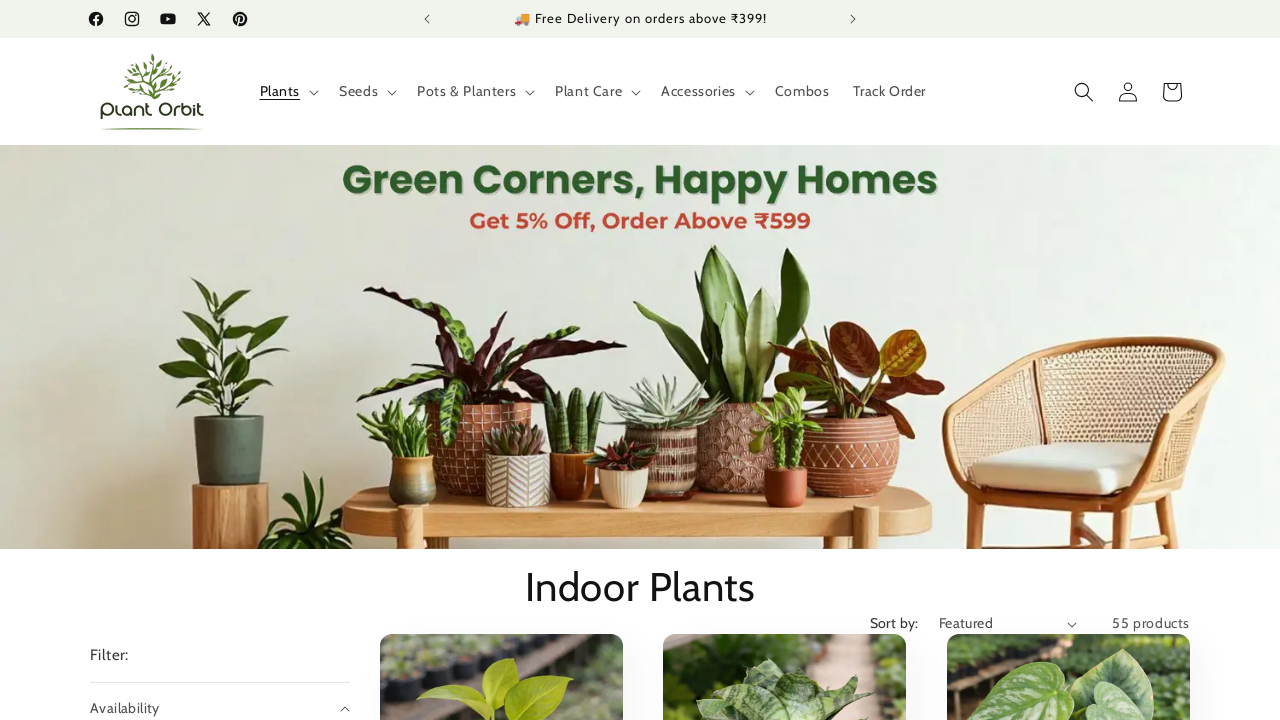